Tests dynamic loading functionality by clicking a button and waiting for content to load, verifying the final text displays "Hello World!"

Starting URL: https://the-internet.herokuapp.com/dynamic_loading/2

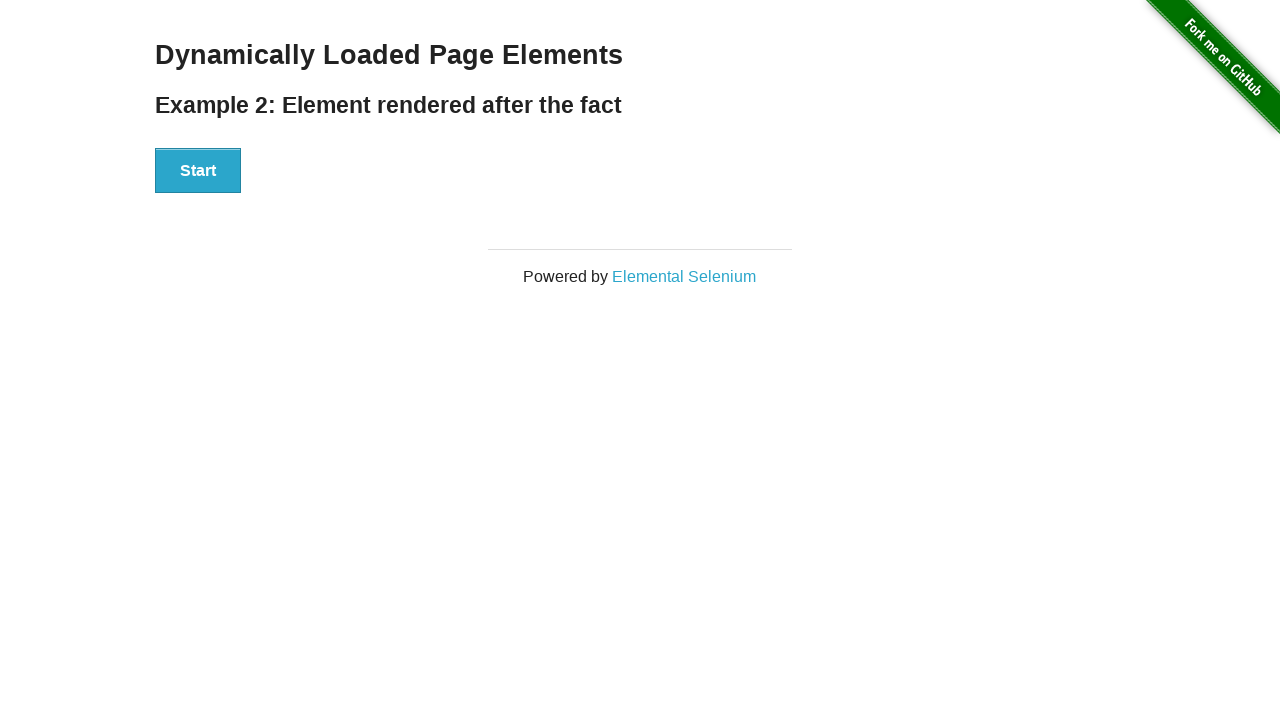

Clicked start button to trigger dynamic loading at (198, 171) on button
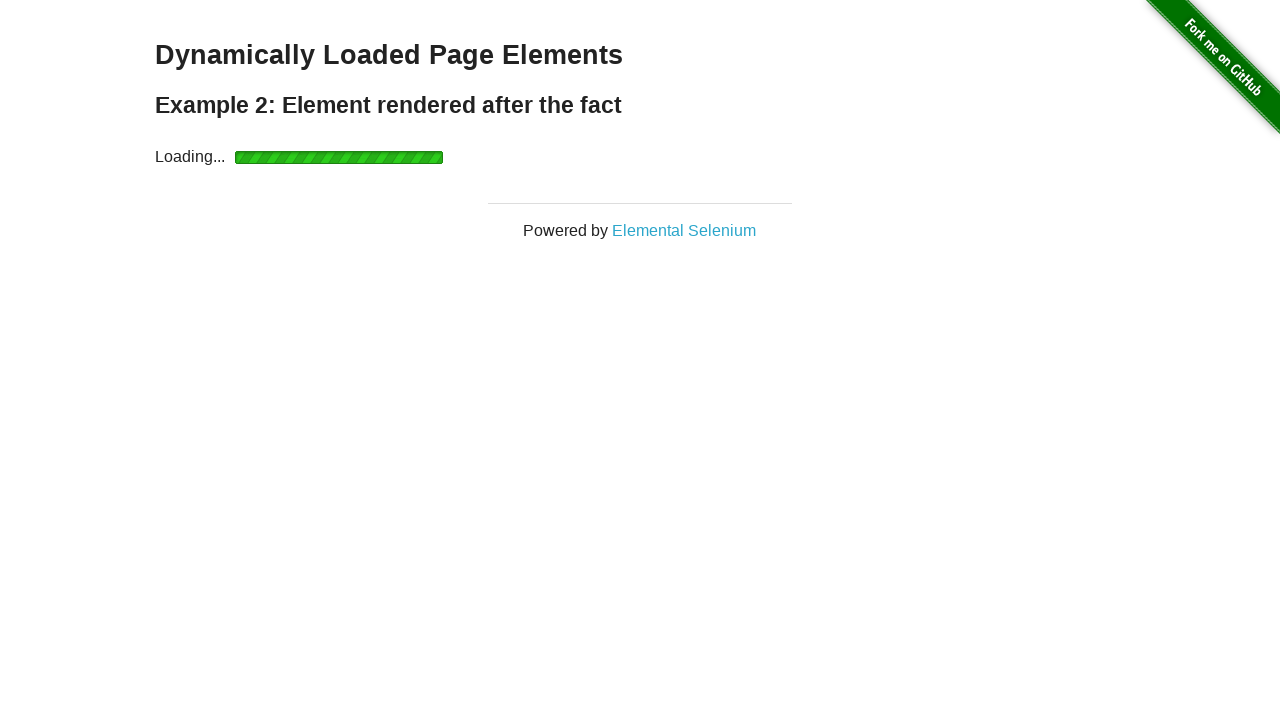

Loading indicator appeared
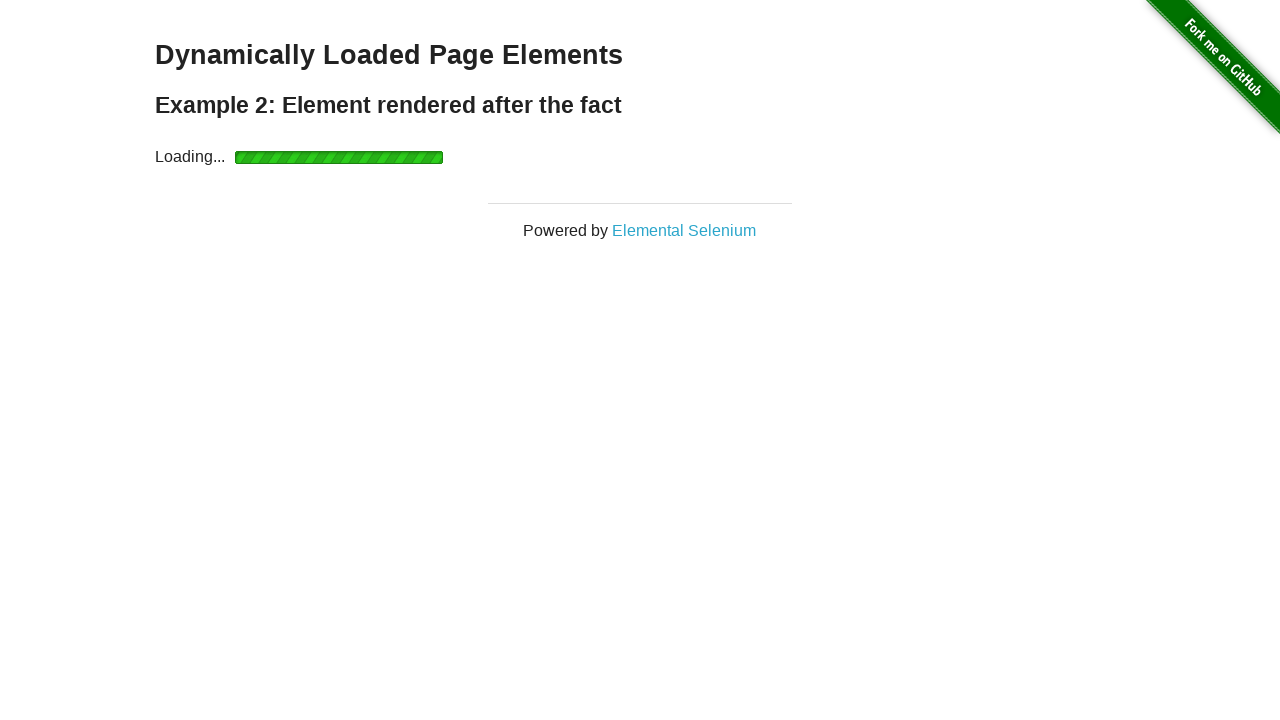

Loading indicator disappeared
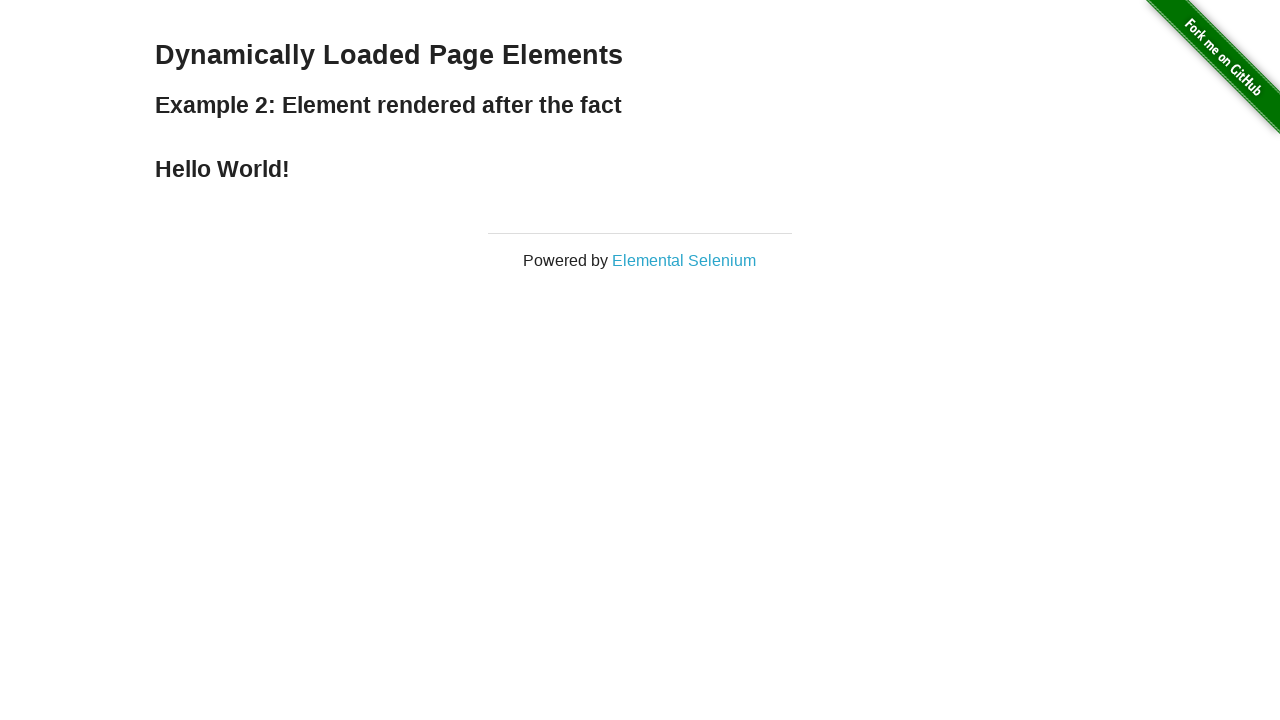

Finish element loaded
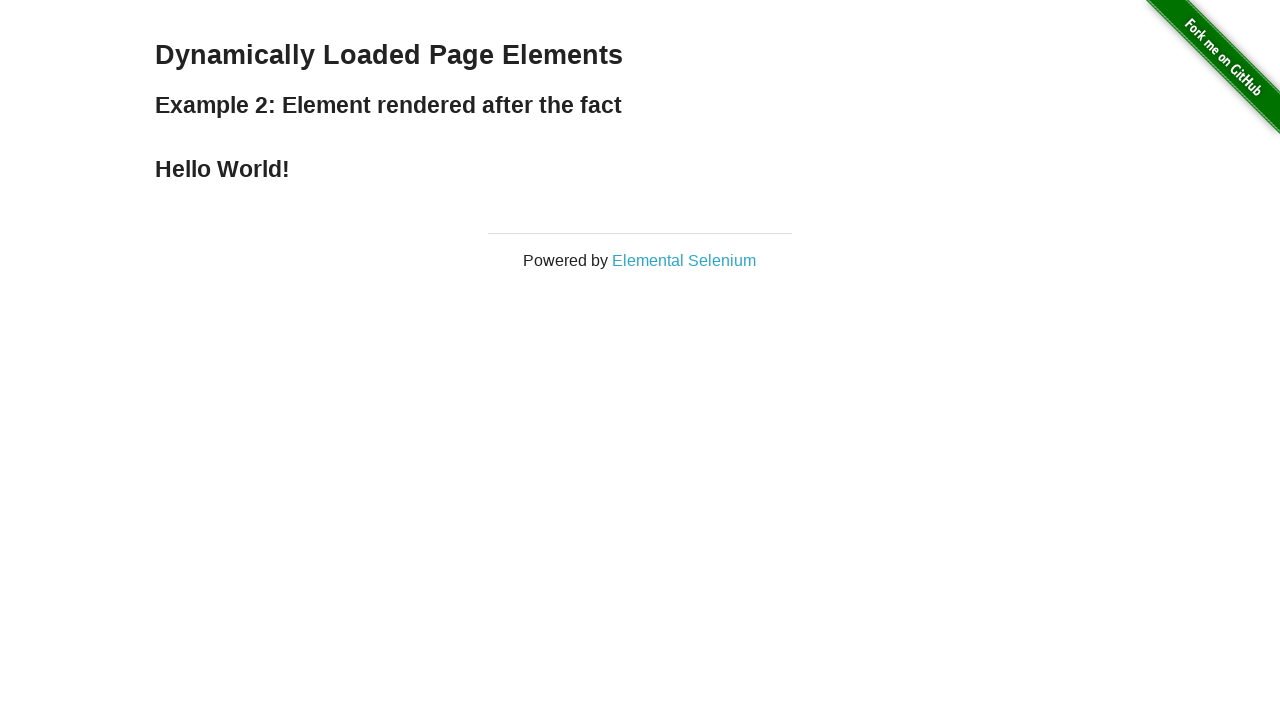

Retrieved finish element text content
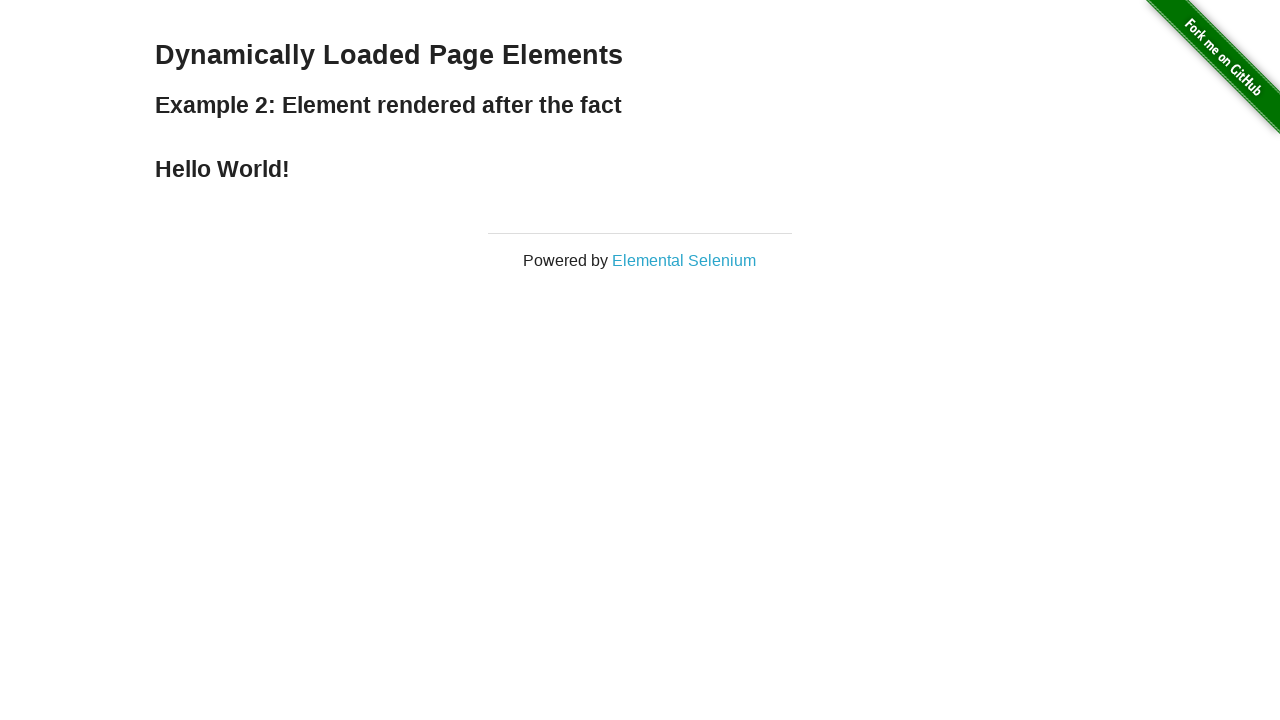

Verified finish text equals 'Hello World!'
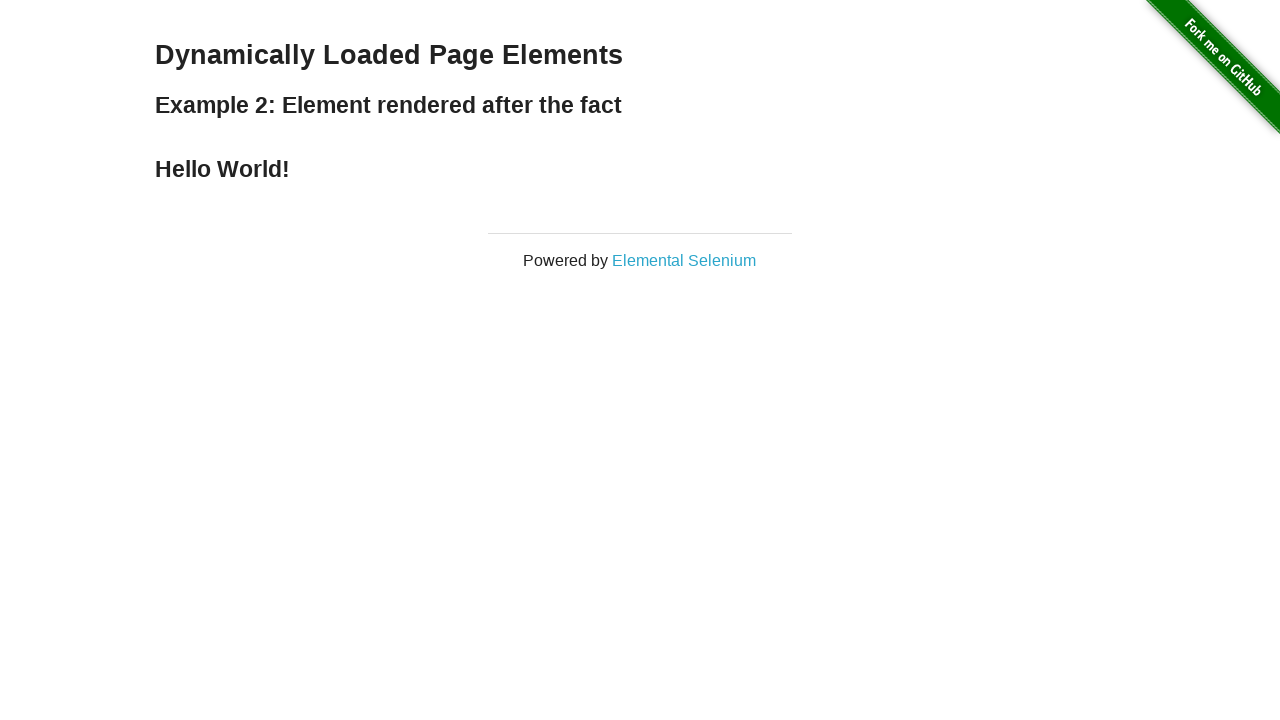

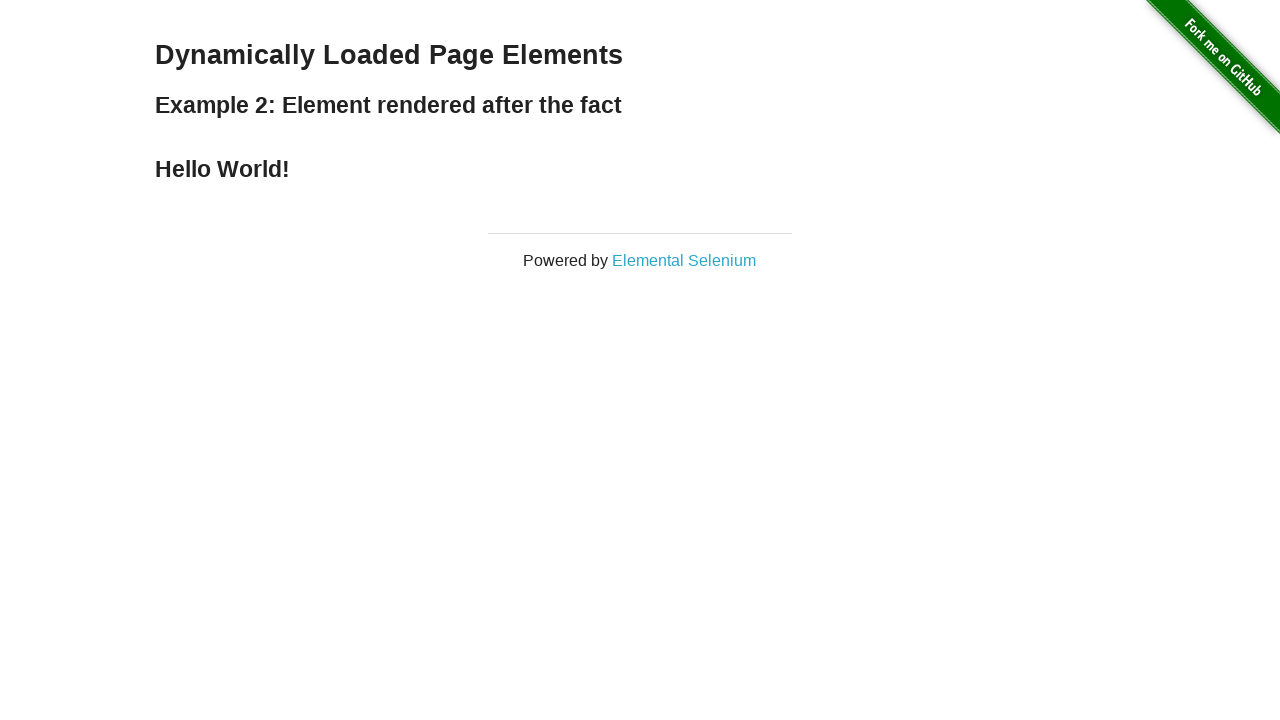